Navigates to a page with JavaScript-delayed content and waits for quotes to load dynamically

Starting URL: https://quotes.toscrape.com/js-delayed

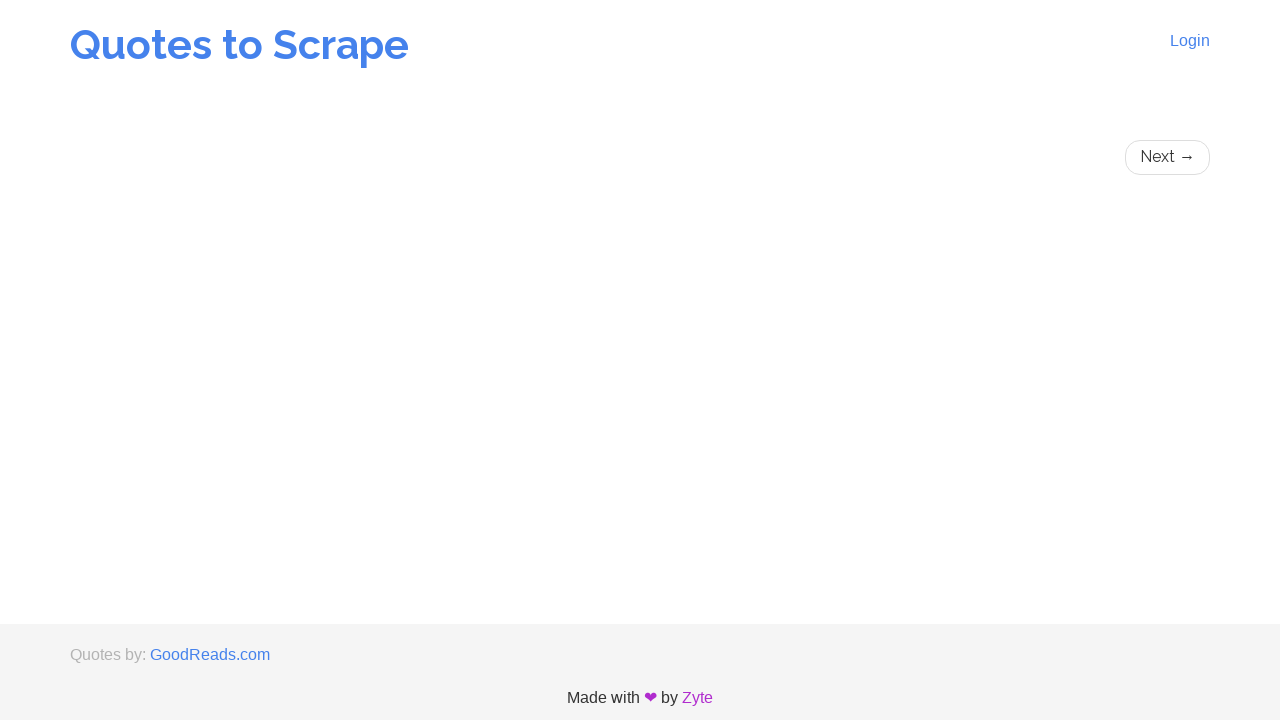

Waited for JavaScript-delayed quotes to load on the page
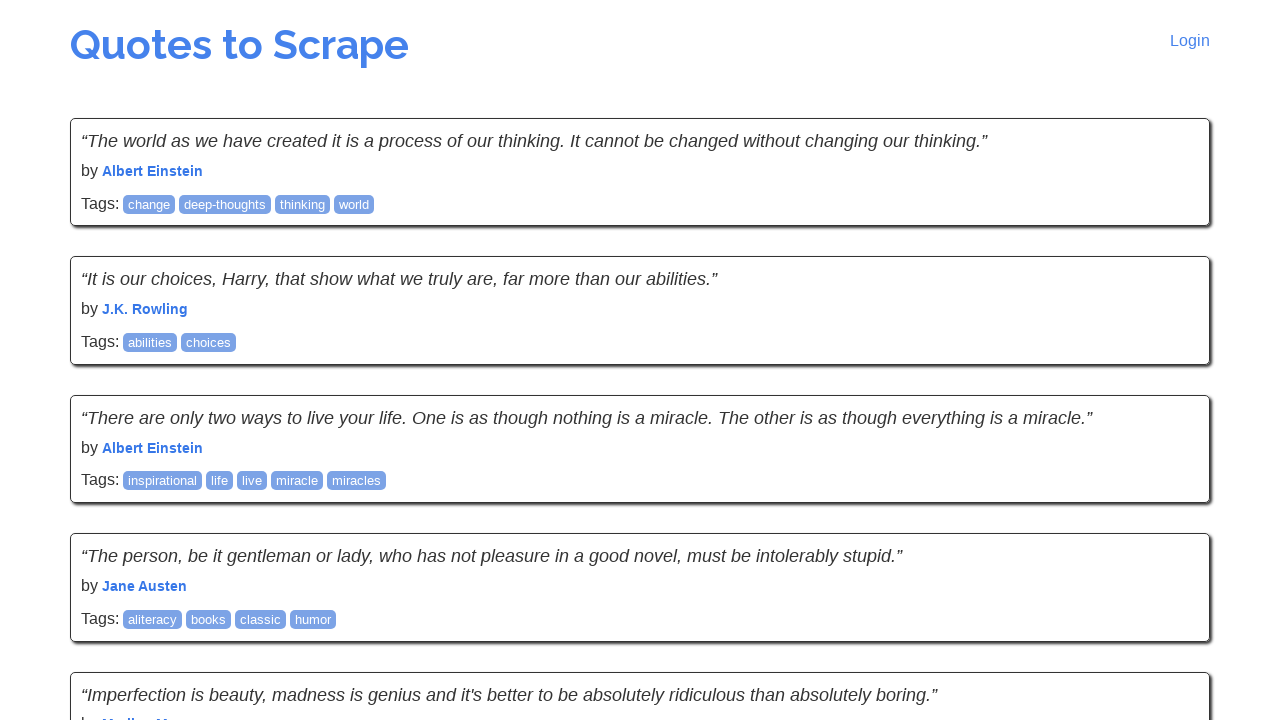

Located all quote elements on the page
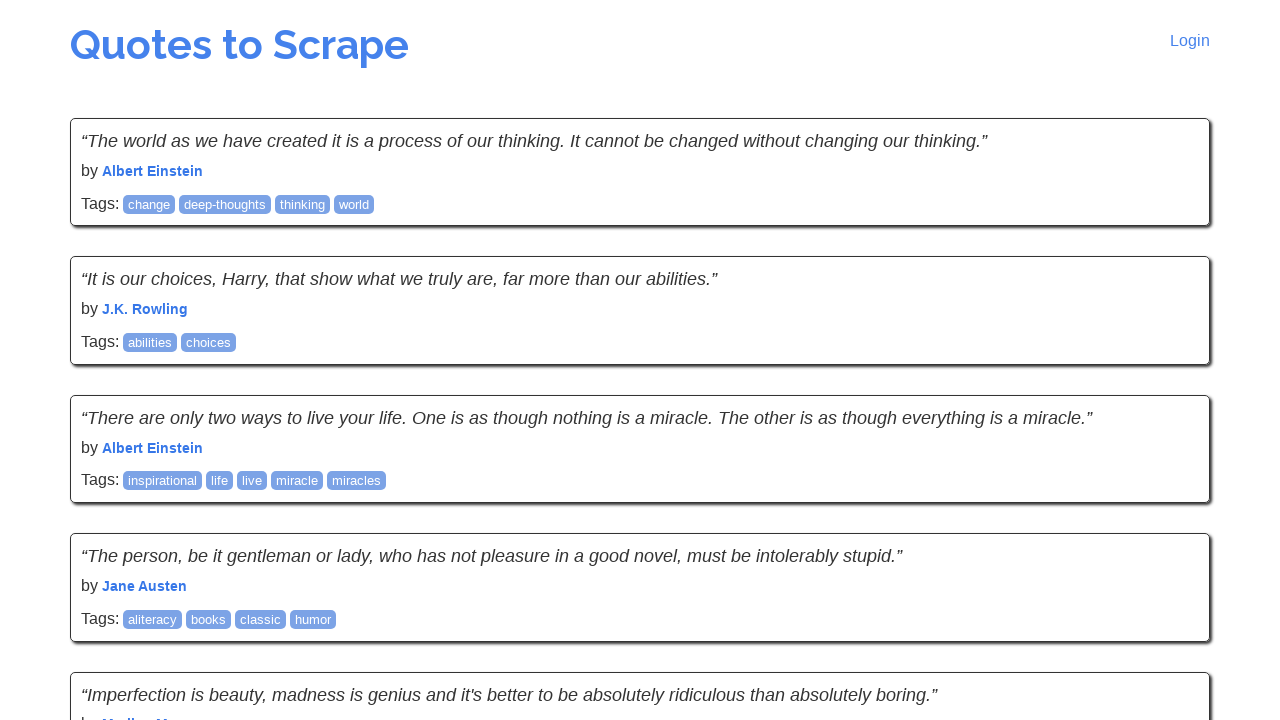

Verified first quote element is visible and ready
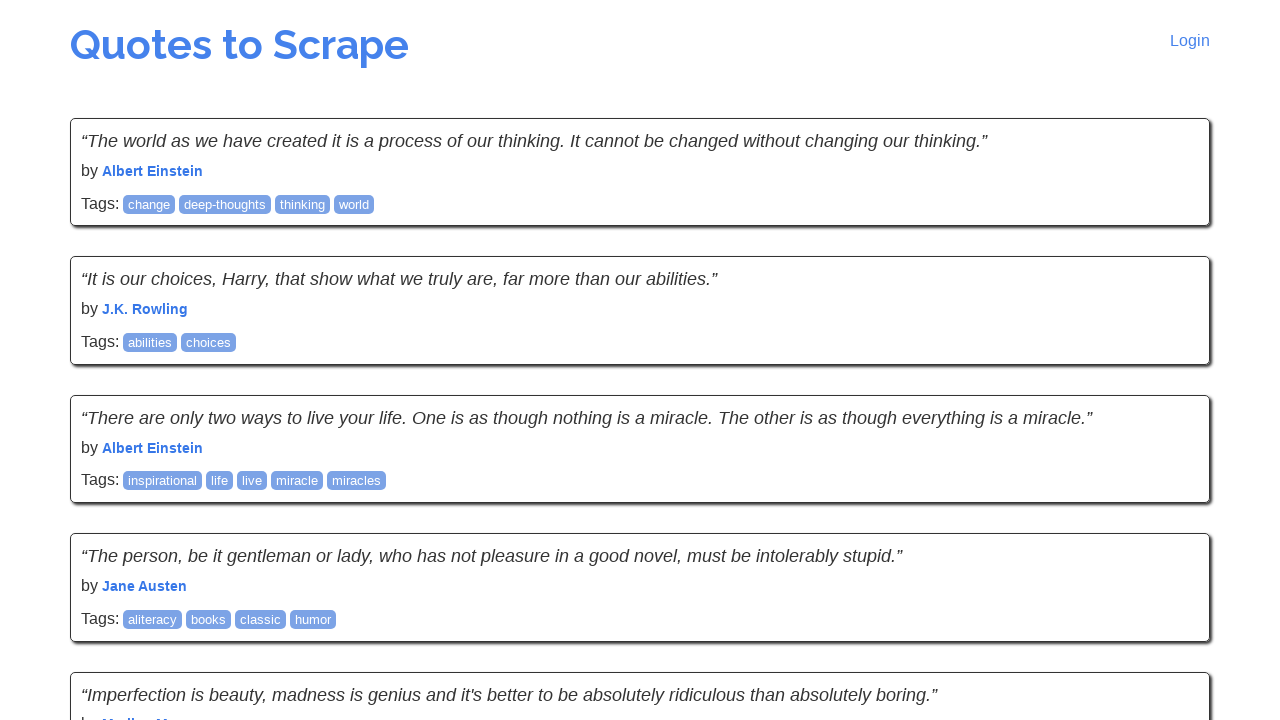

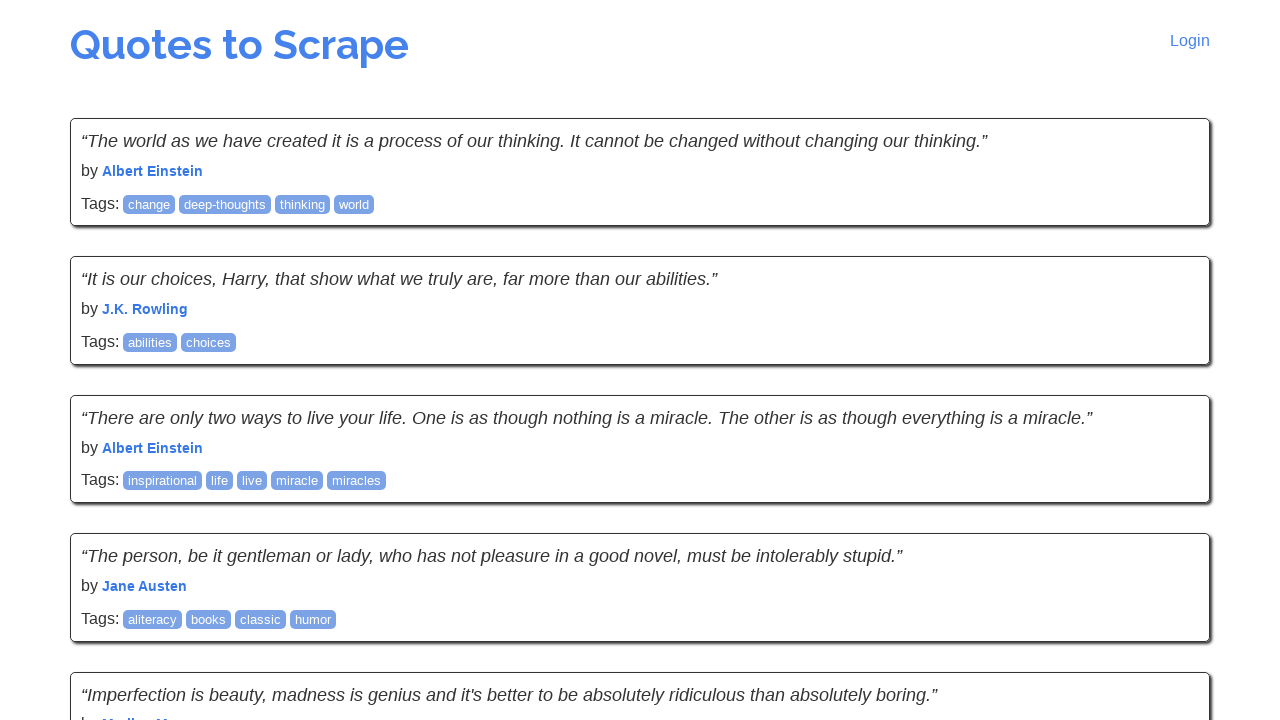